Tests checkbox functionality by checking and unchecking the first checkbox, verifying its state, and counting total checkboxes on the page

Starting URL: https://rahulshettyacademy.com/AutomationPractice/

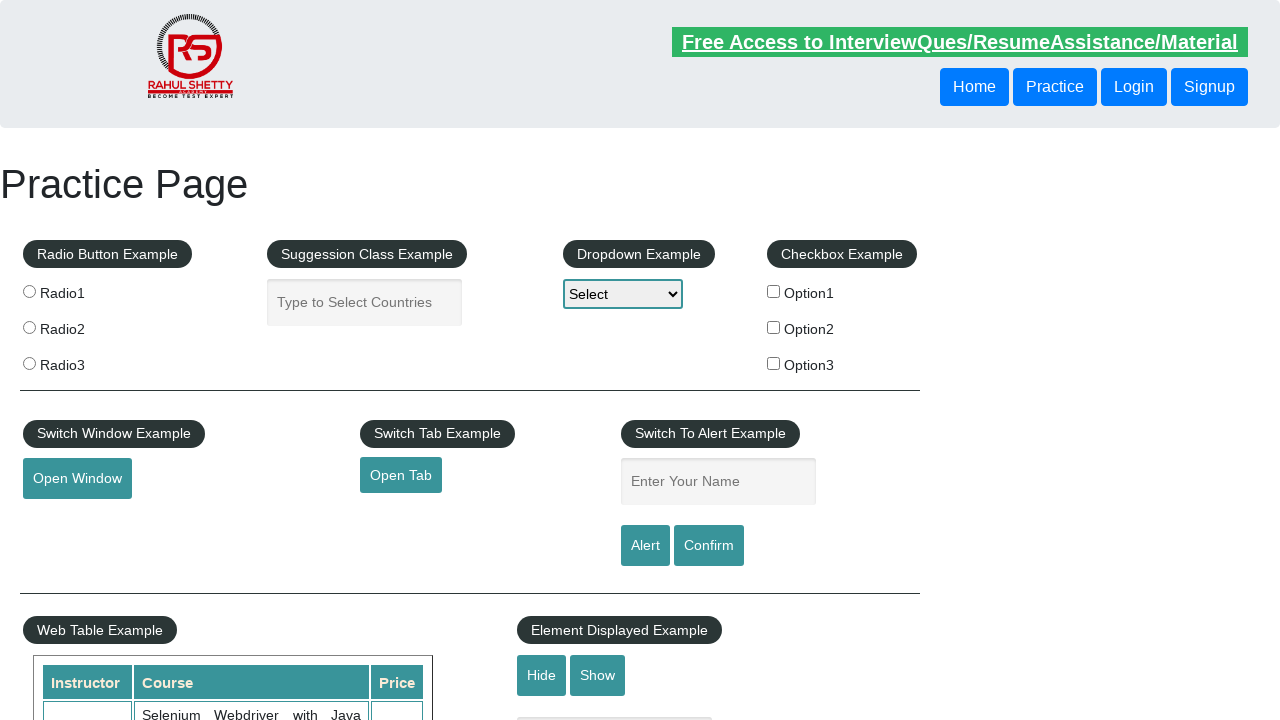

Clicked first checkbox to check it at (774, 291) on #checkBoxOption1
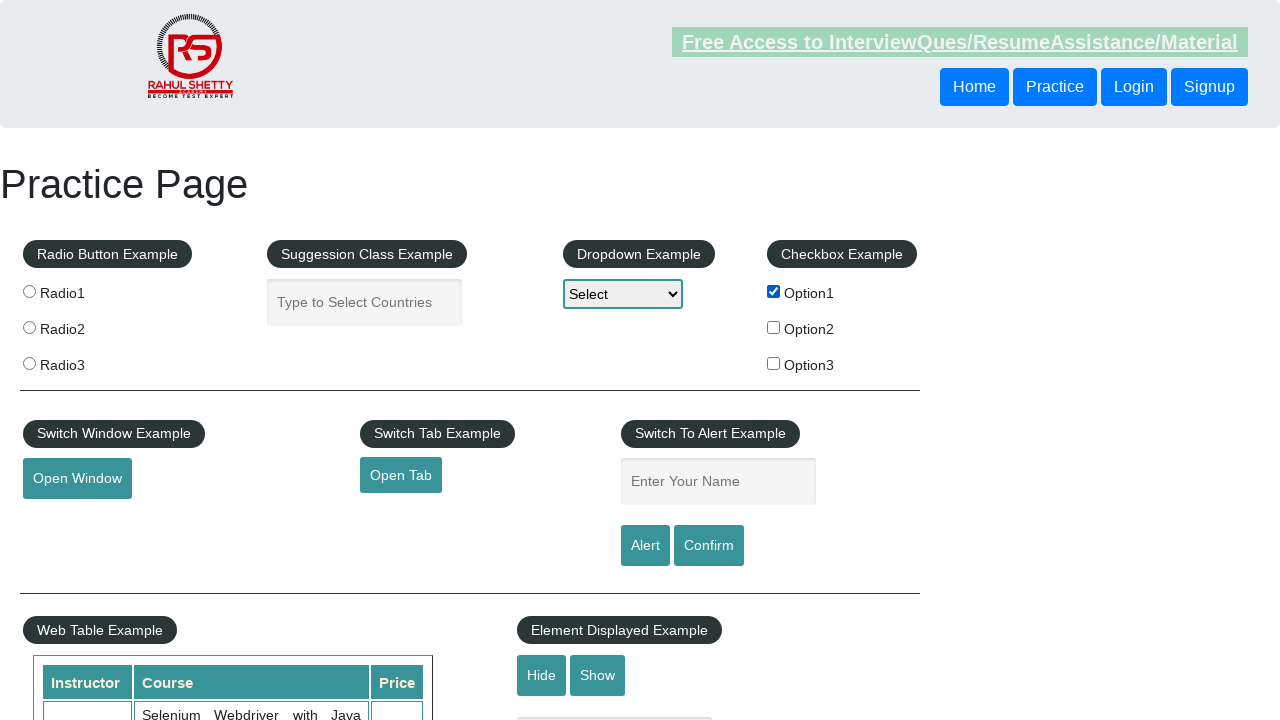

Verified first checkbox is checked
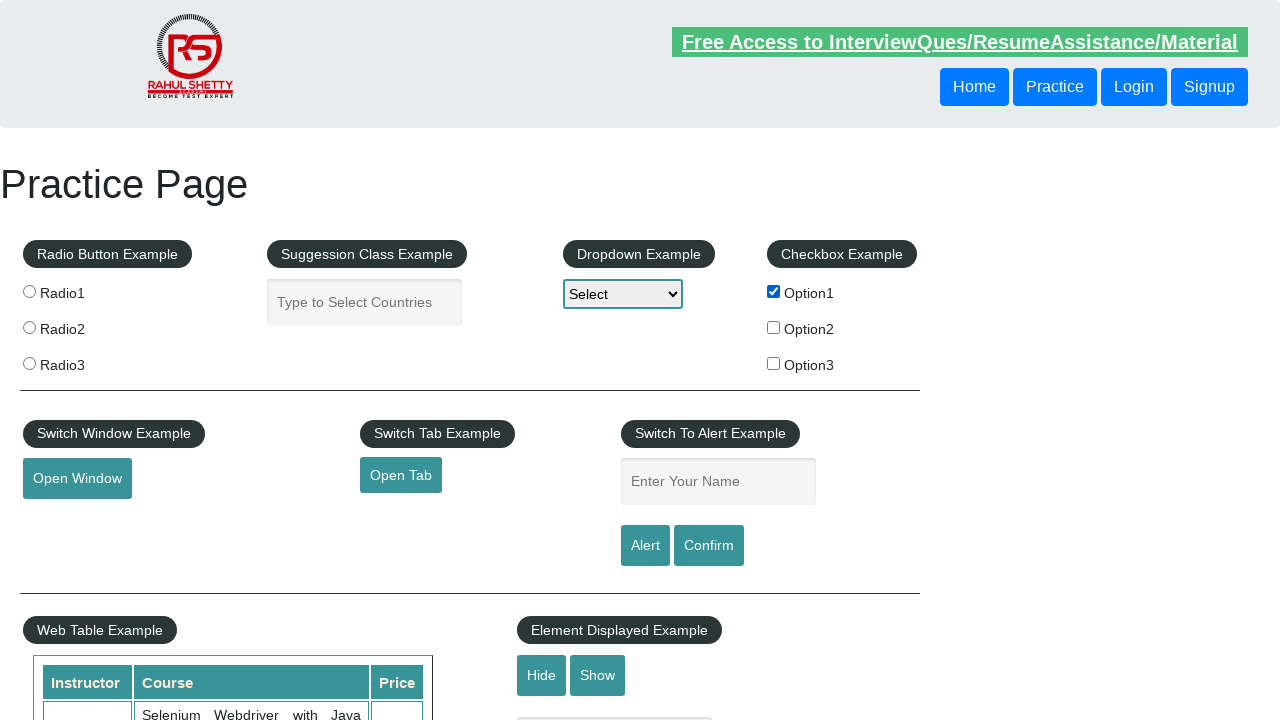

Clicked first checkbox again to uncheck it at (774, 291) on #checkBoxOption1
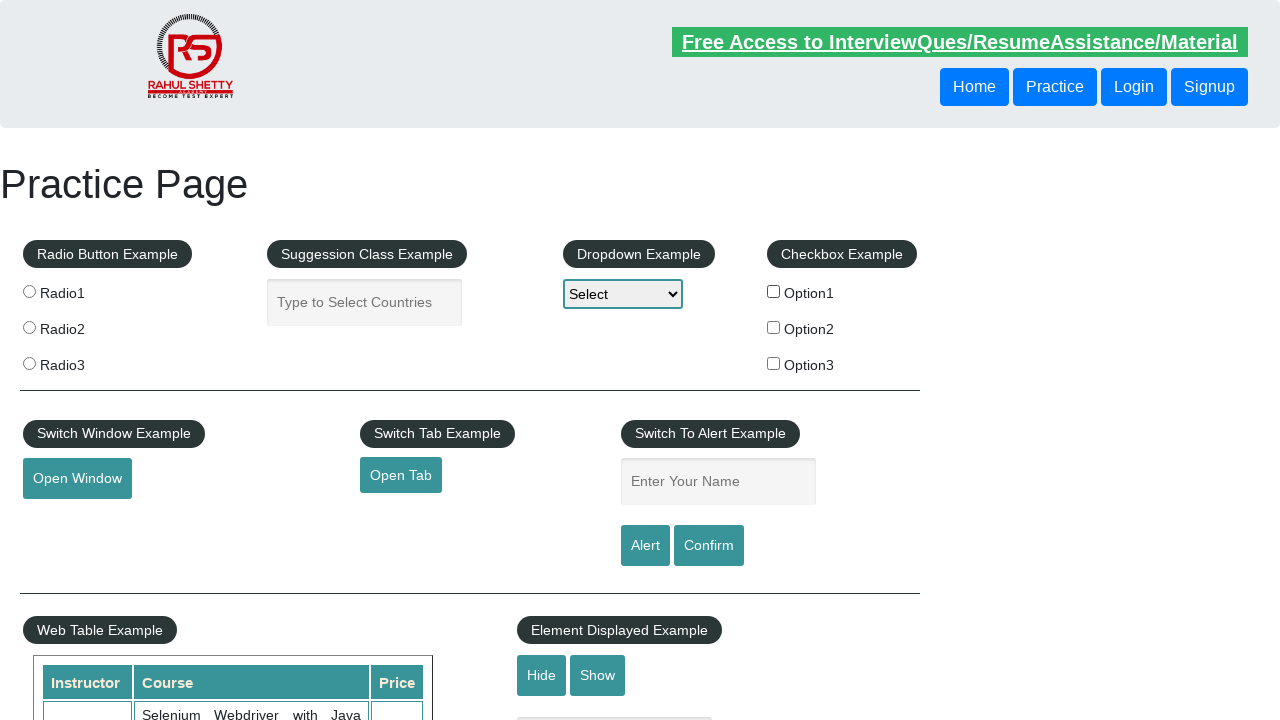

Verified first checkbox is unchecked
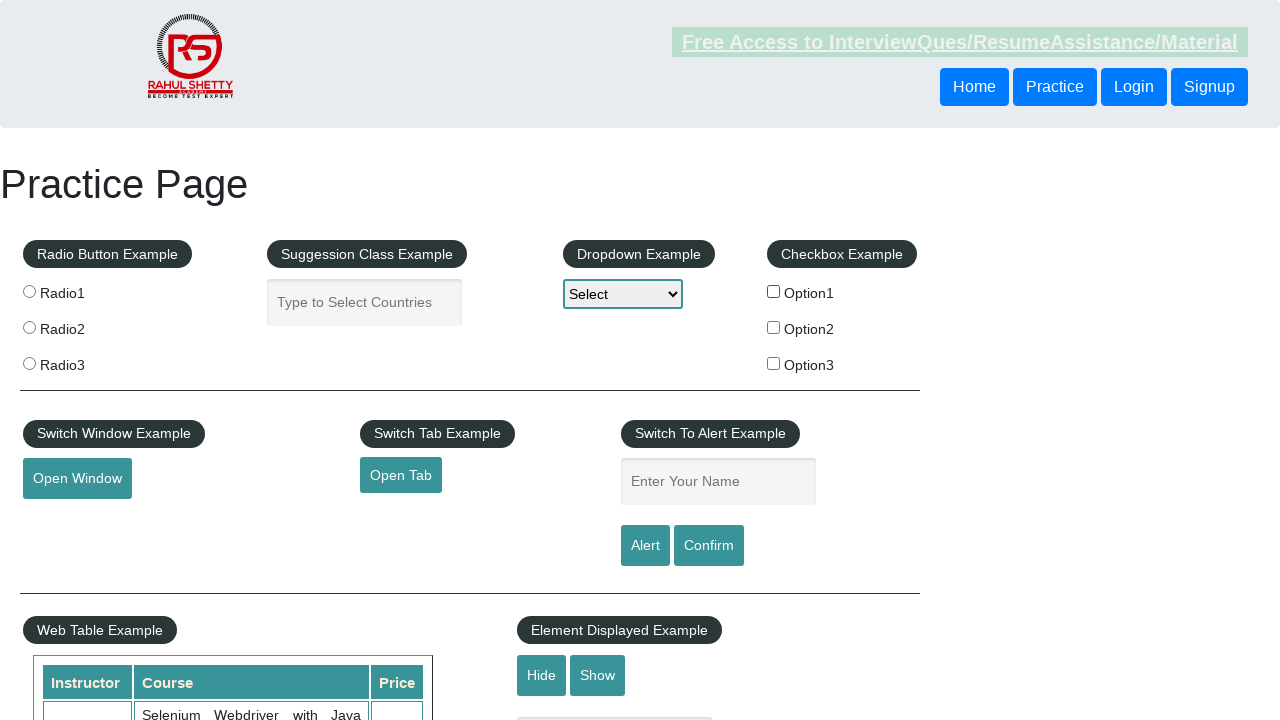

Retrieved all checkboxes on the page - Total count: 3
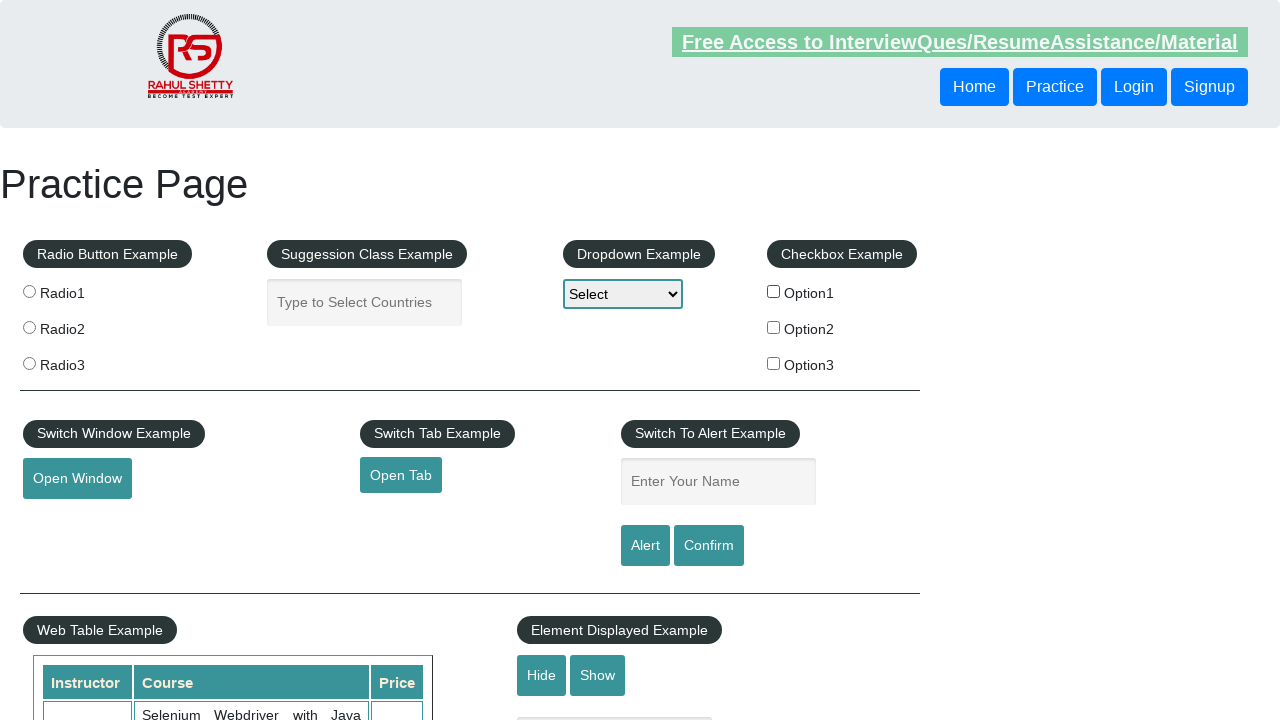

Printed checkbox count: 3 checkboxes found
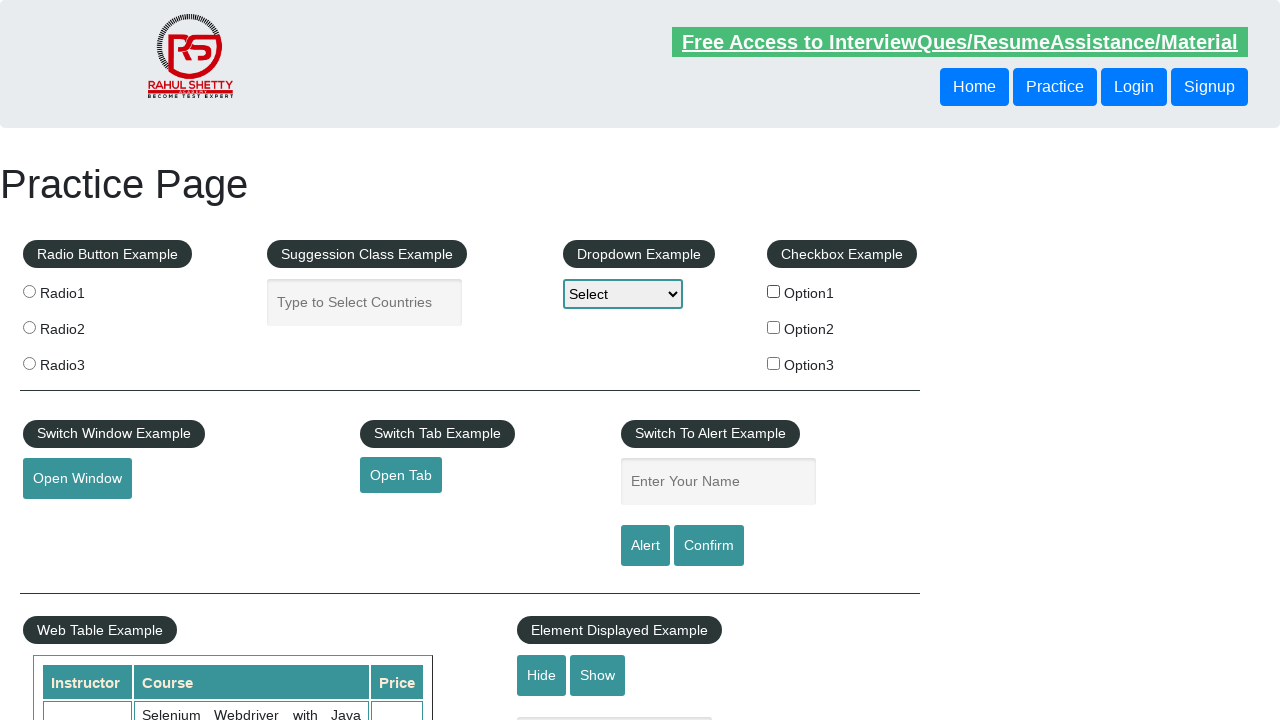

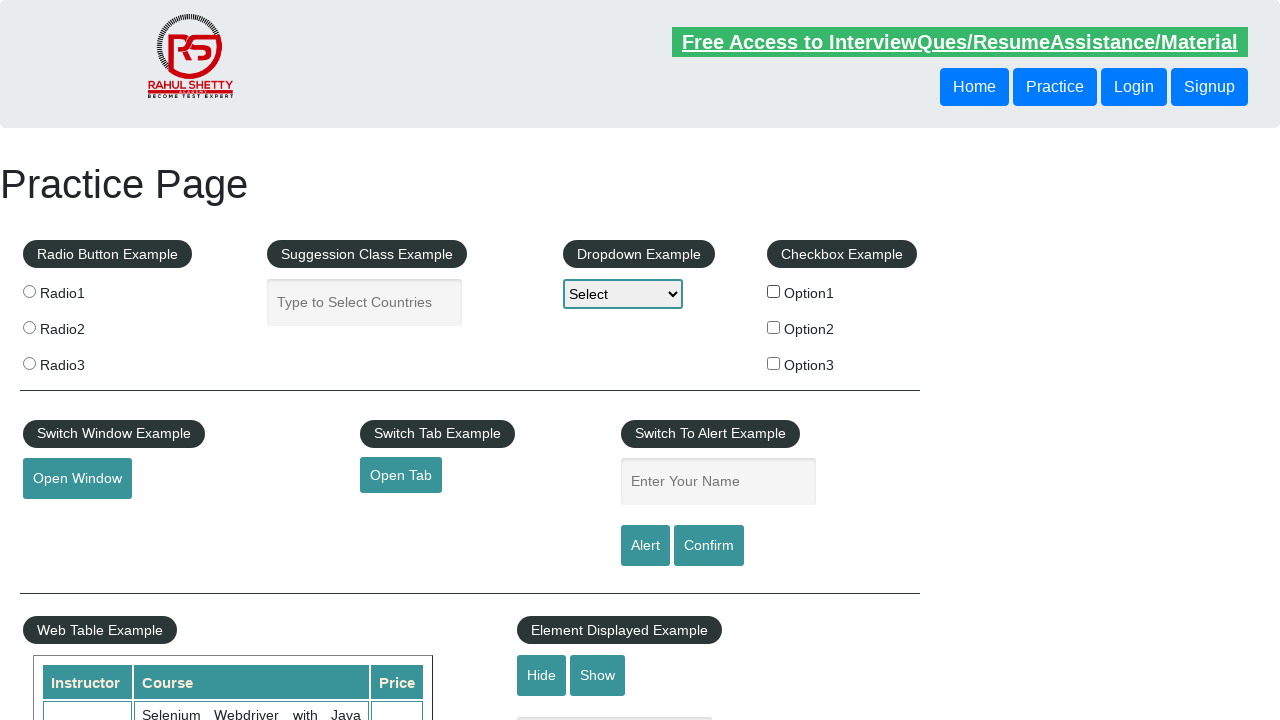